Tests scrolling functionality, table data validation, and autocomplete interaction on a practice automation page

Starting URL: https://rahulshettyacademy.com/AutomationPractice/

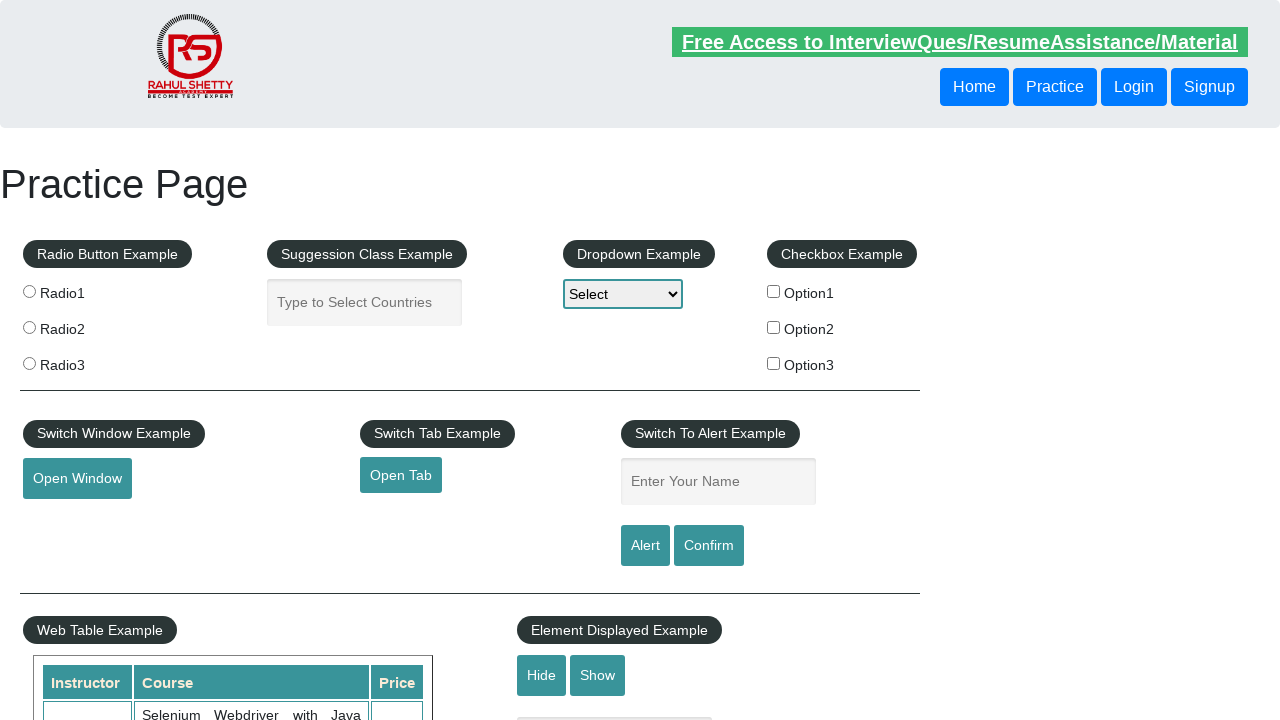

Scrolled down the main page by 700 pixels
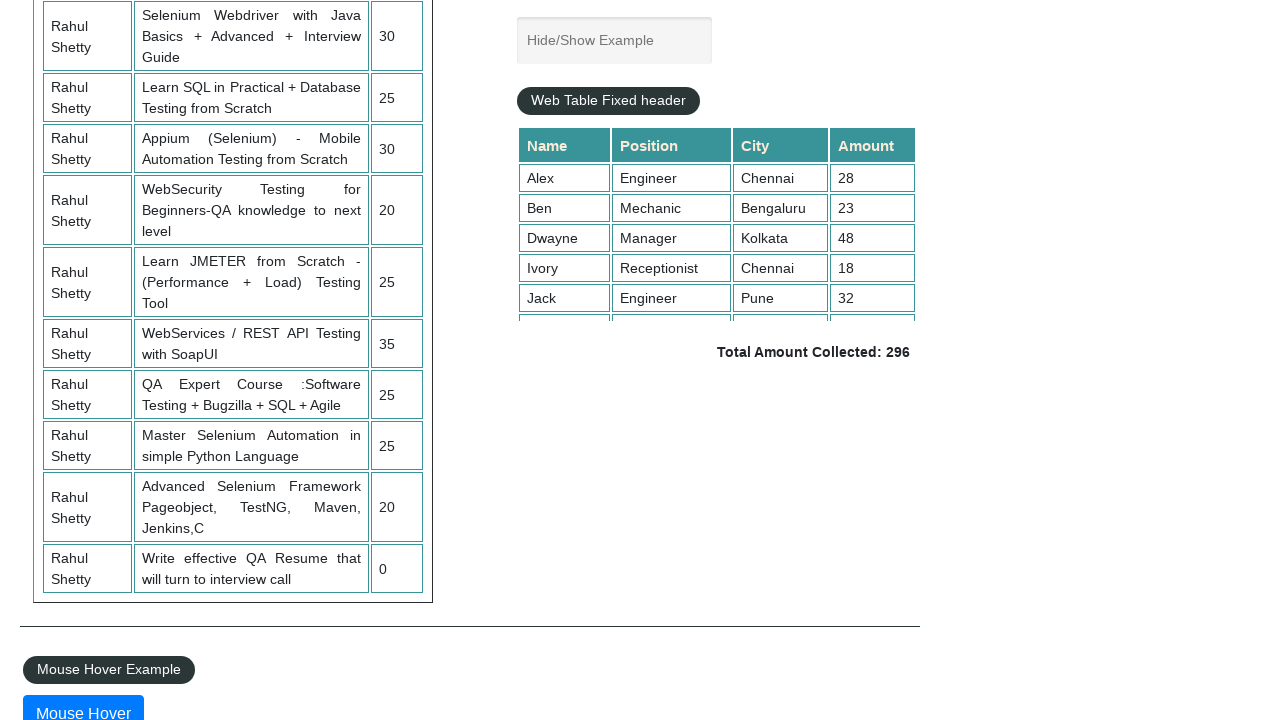

Waited 3 seconds for table to load
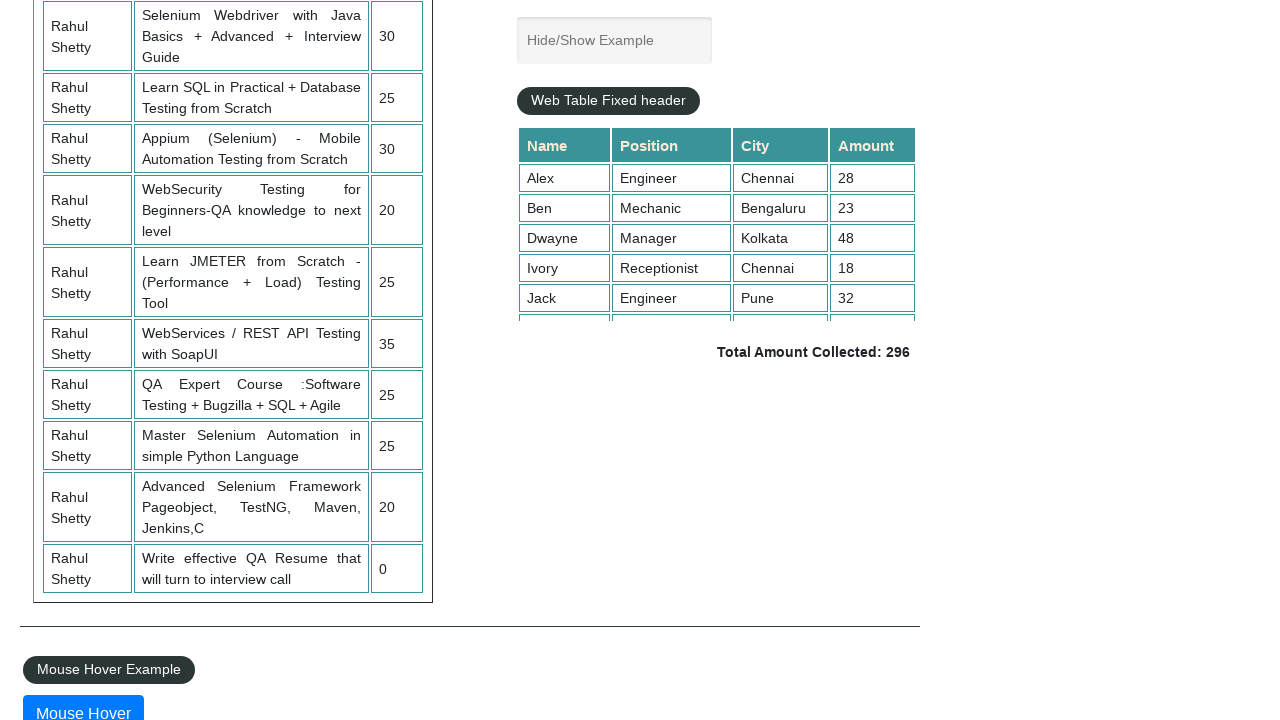

Scrolled within fixed header table by 500 pixels
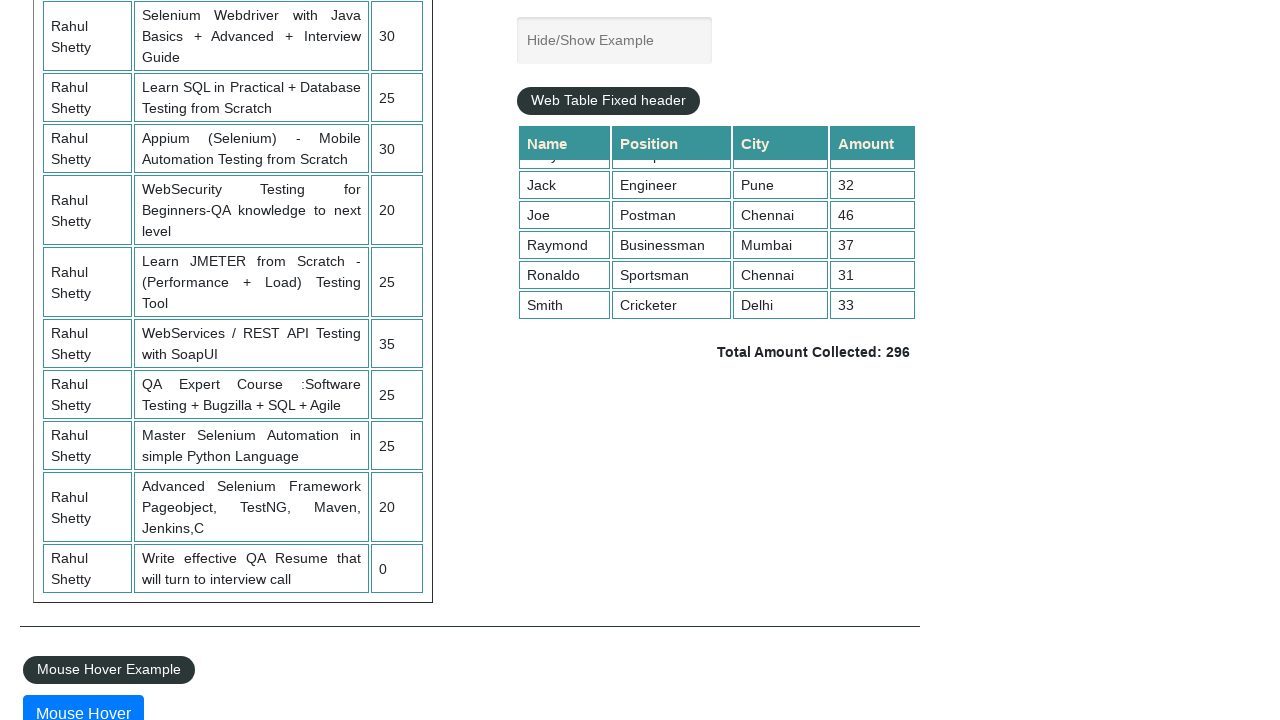

Retrieved all values from the 4th column of the table
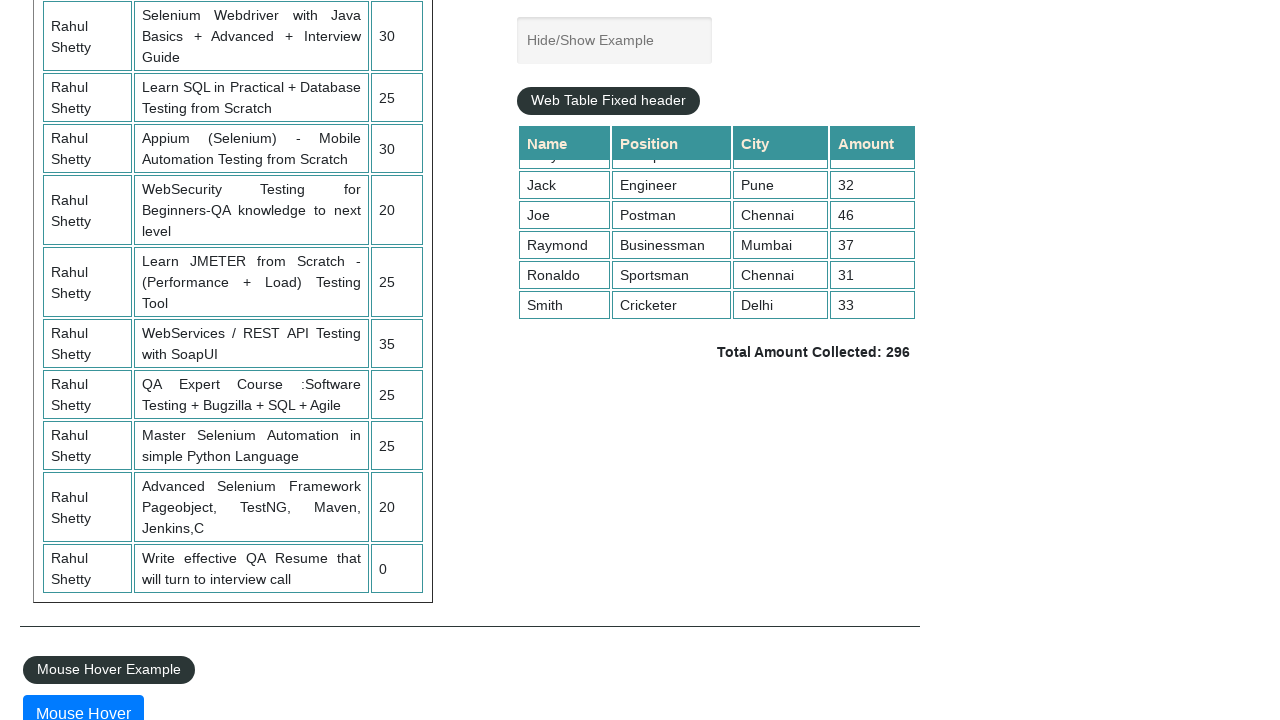

Calculated sum of 4th column values: 296
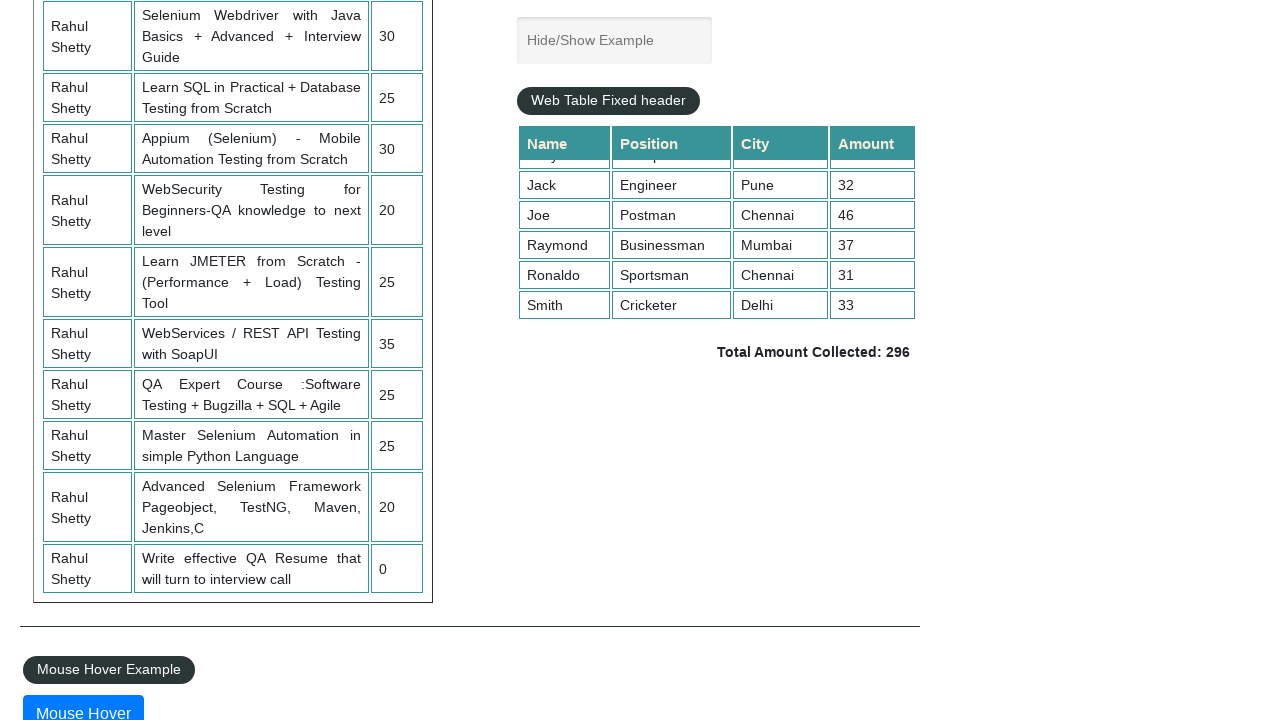

Retrieved total amount collected text from page
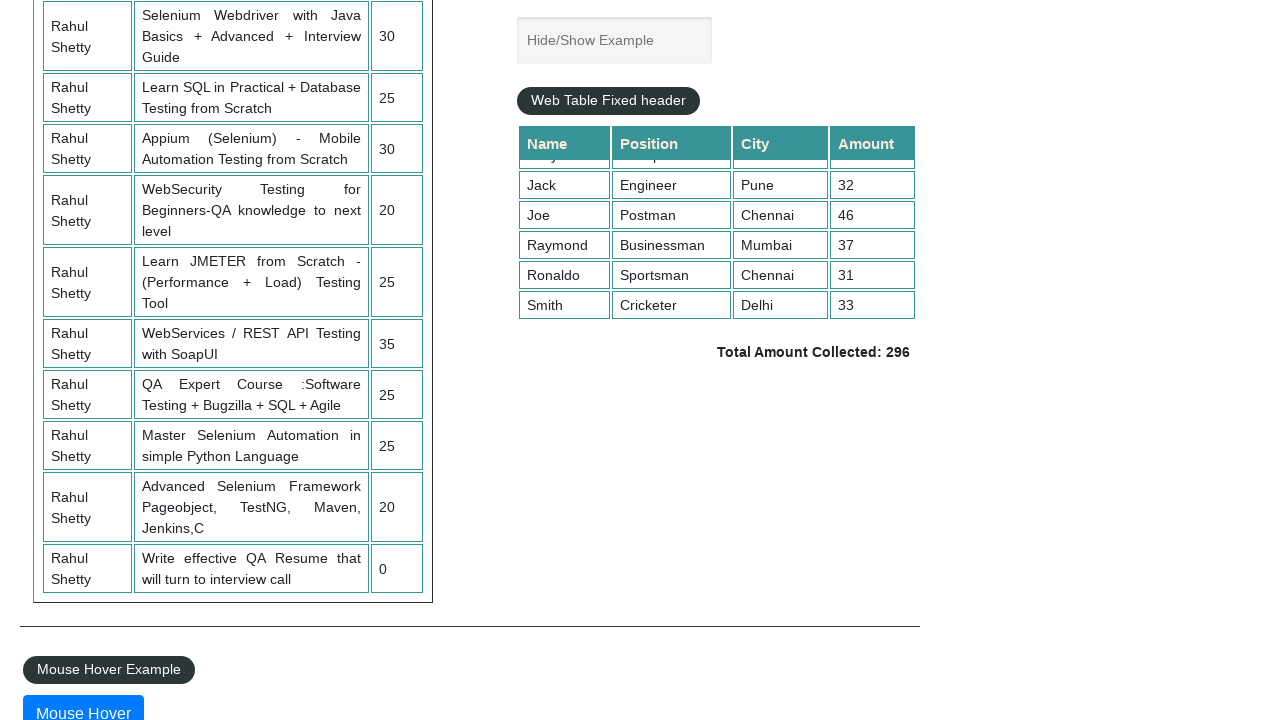

Extracted expected sum from total text: 296
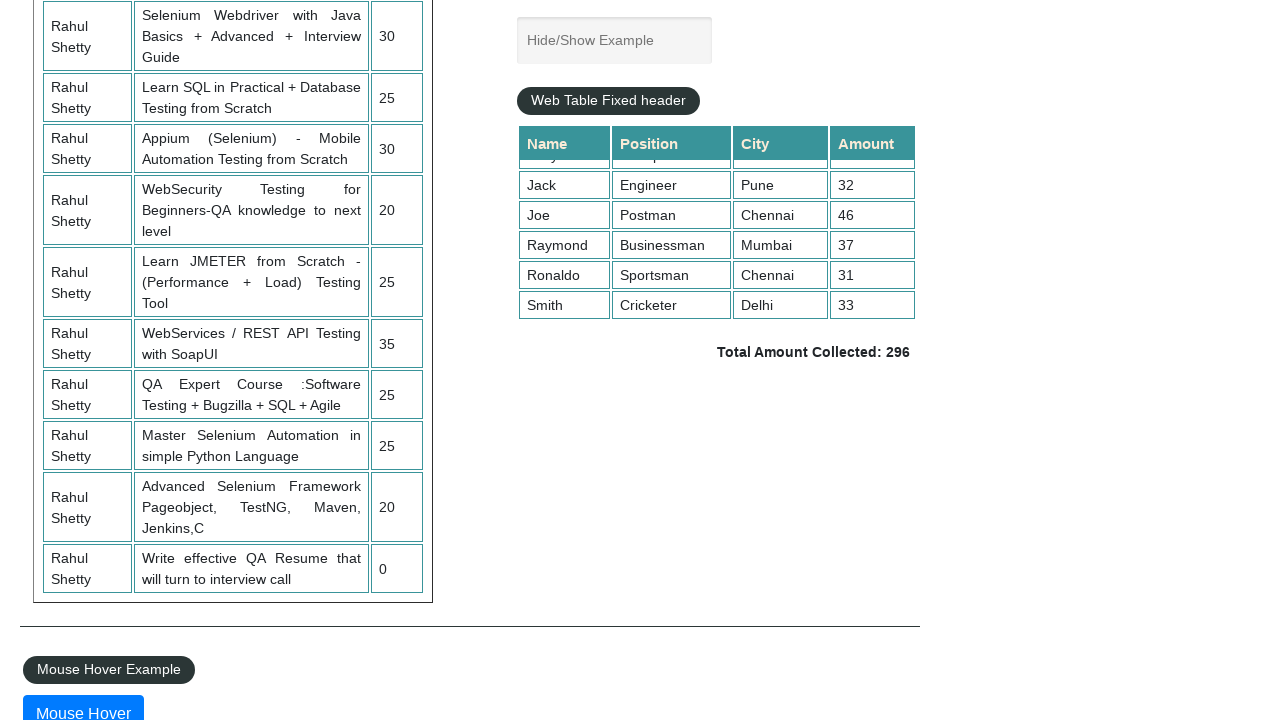

Validated that calculated sum (296) matches expected sum (296)
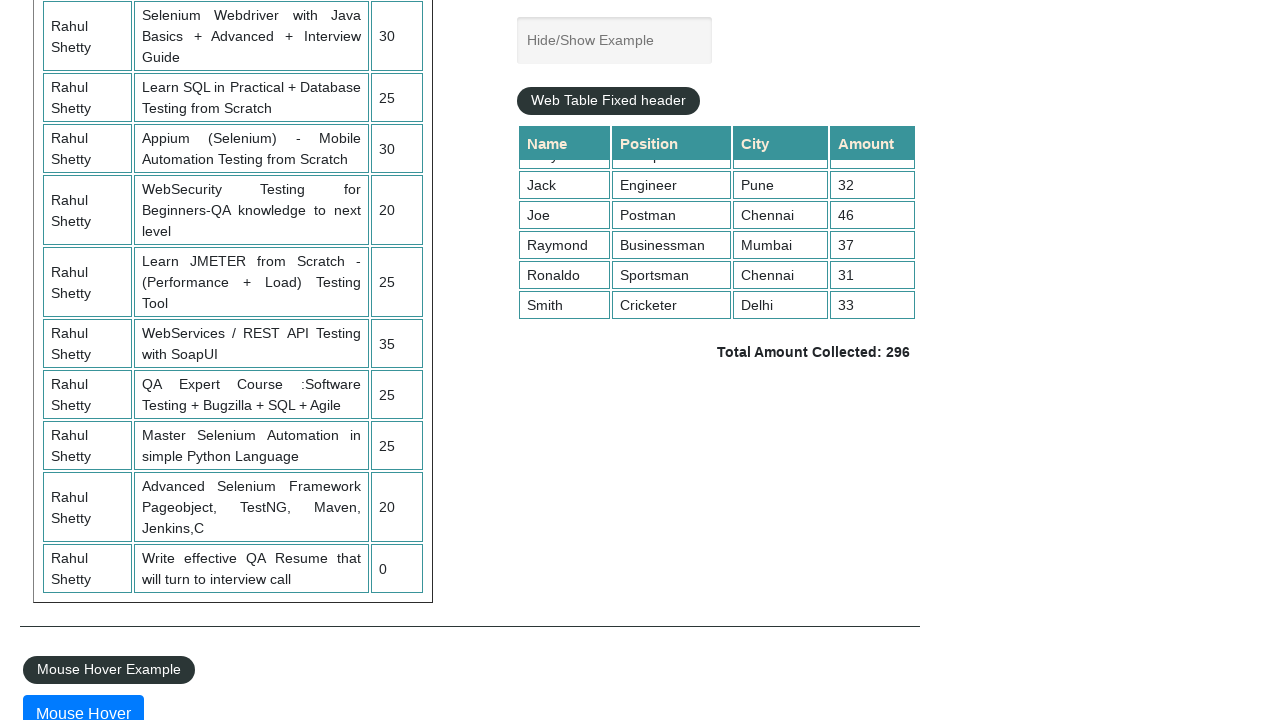

Counted table rows: 11
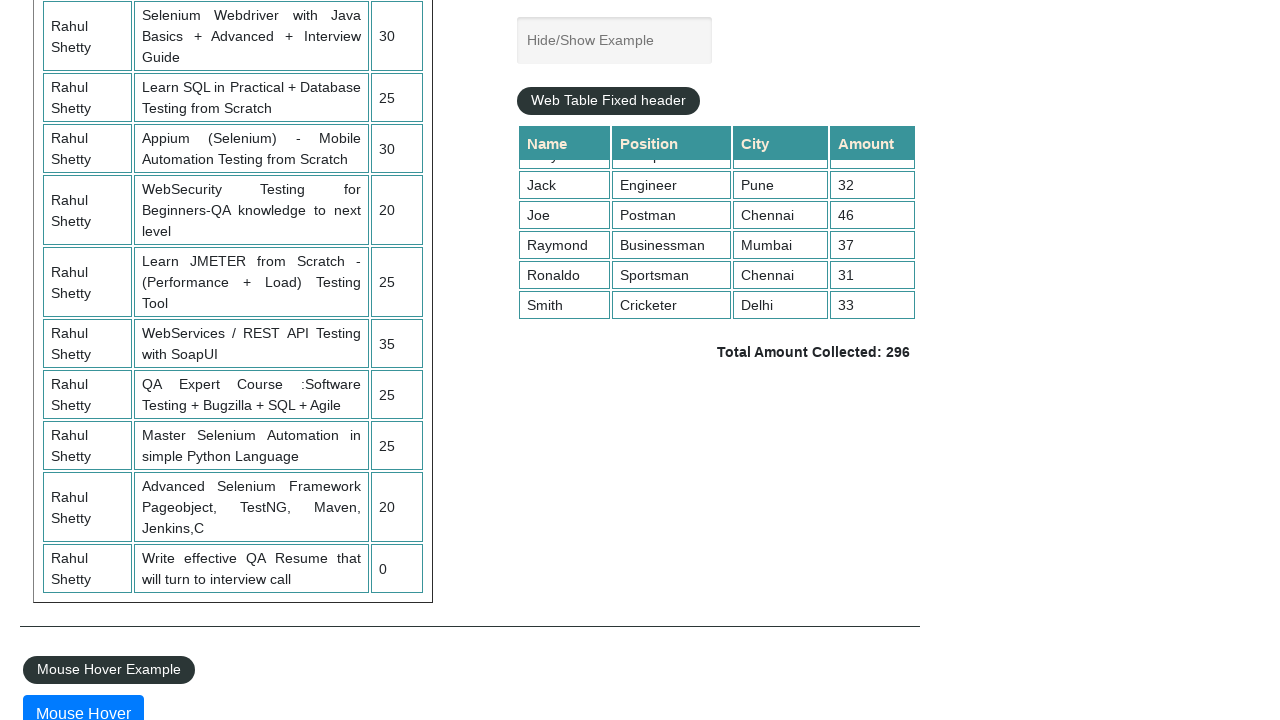

Counted table headers: 3
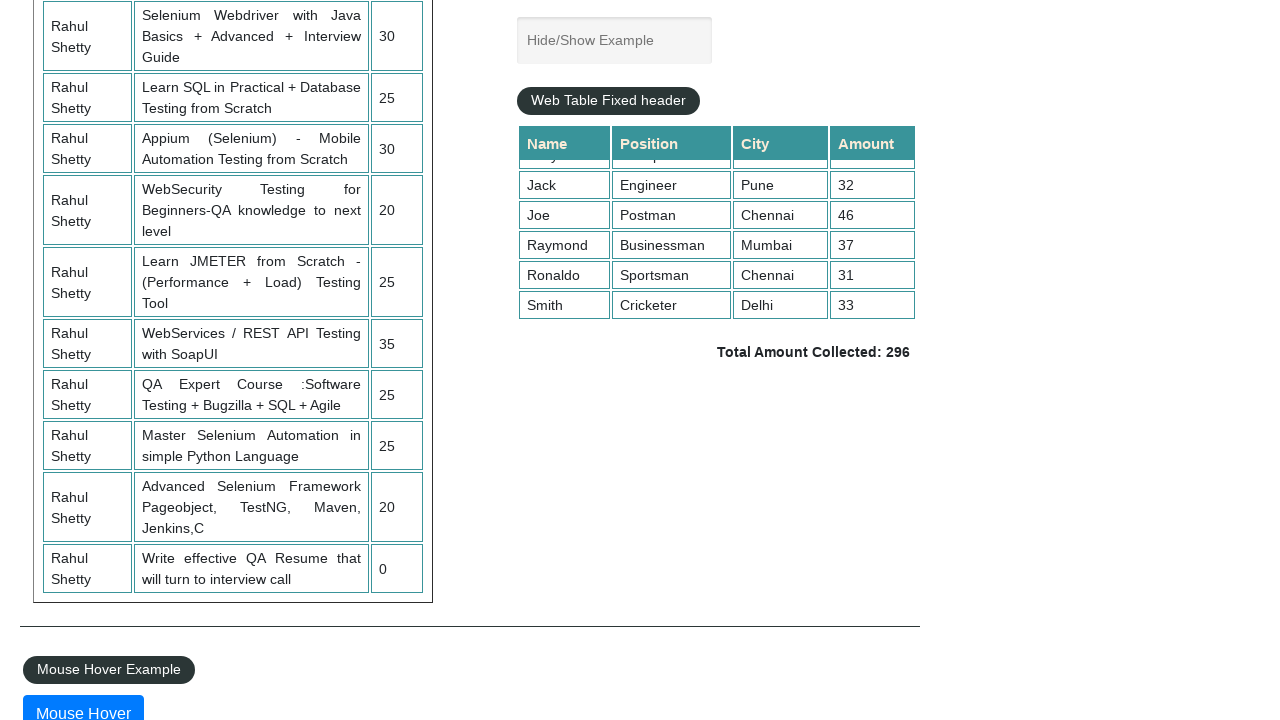

Retrieved text from third table row
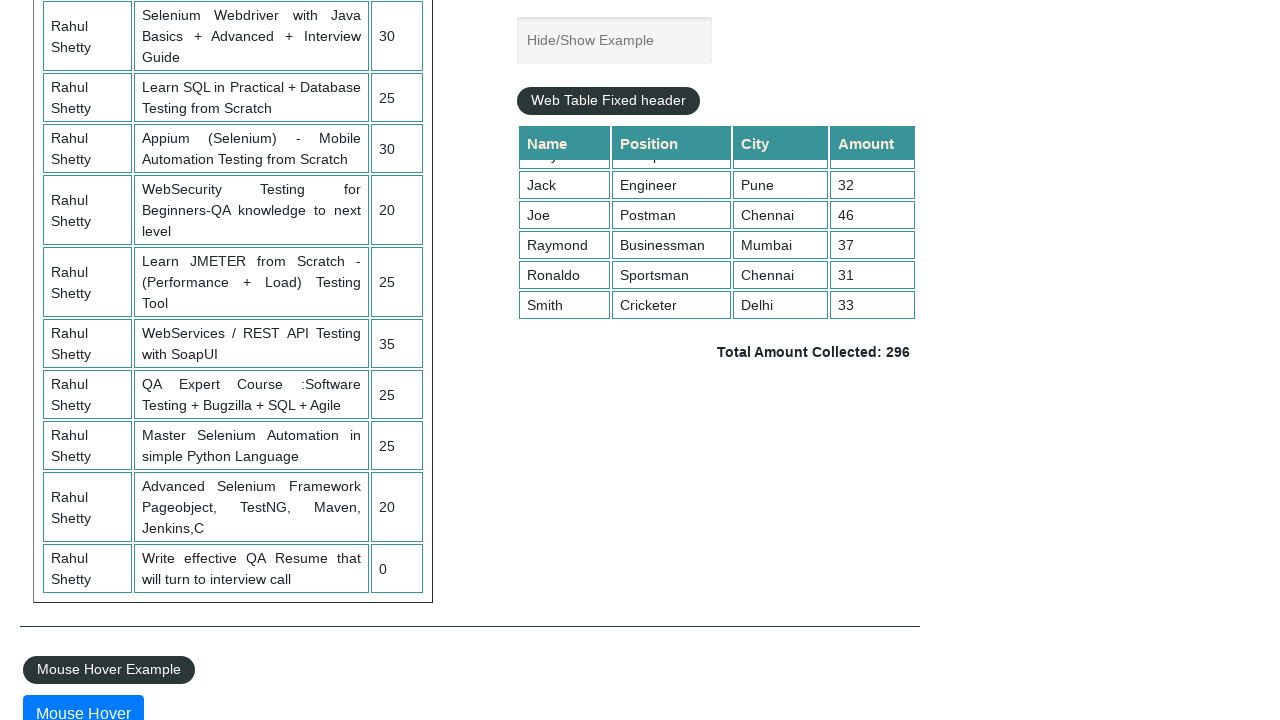

Filled autocomplete field with 'Uni' on //*[@id='autocomplete']
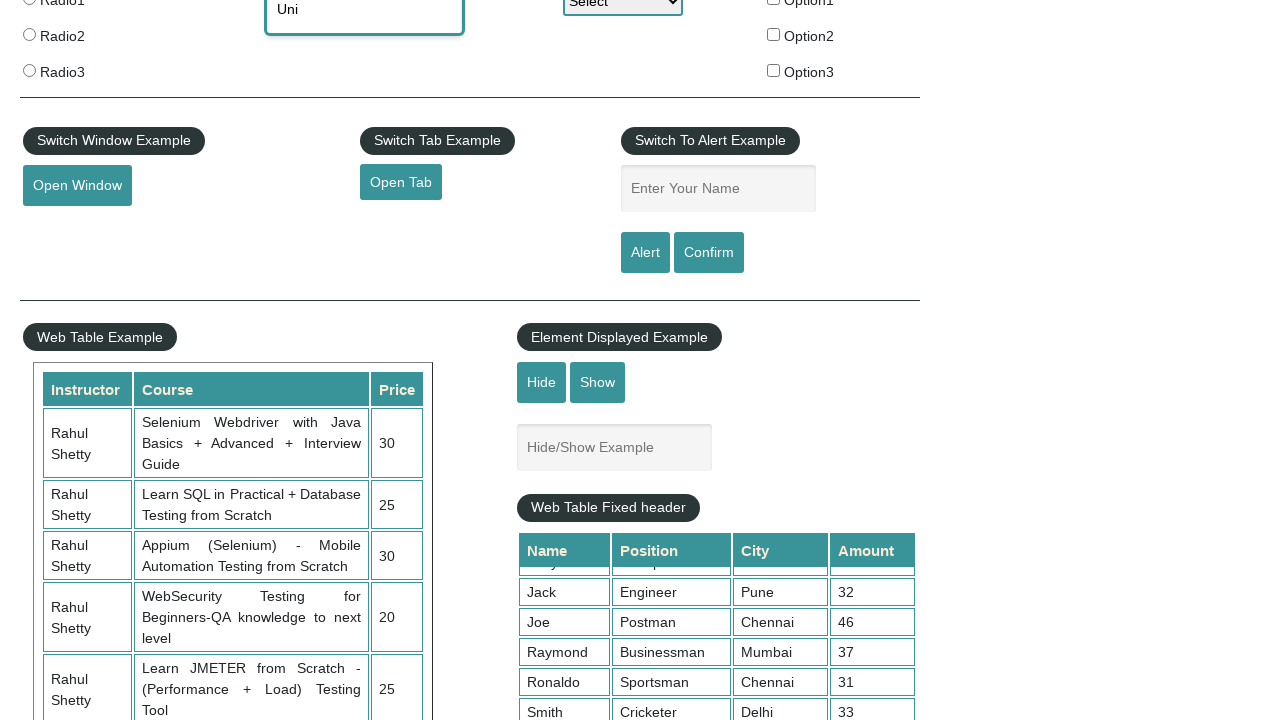

Waited 1 second for autocomplete suggestions to appear
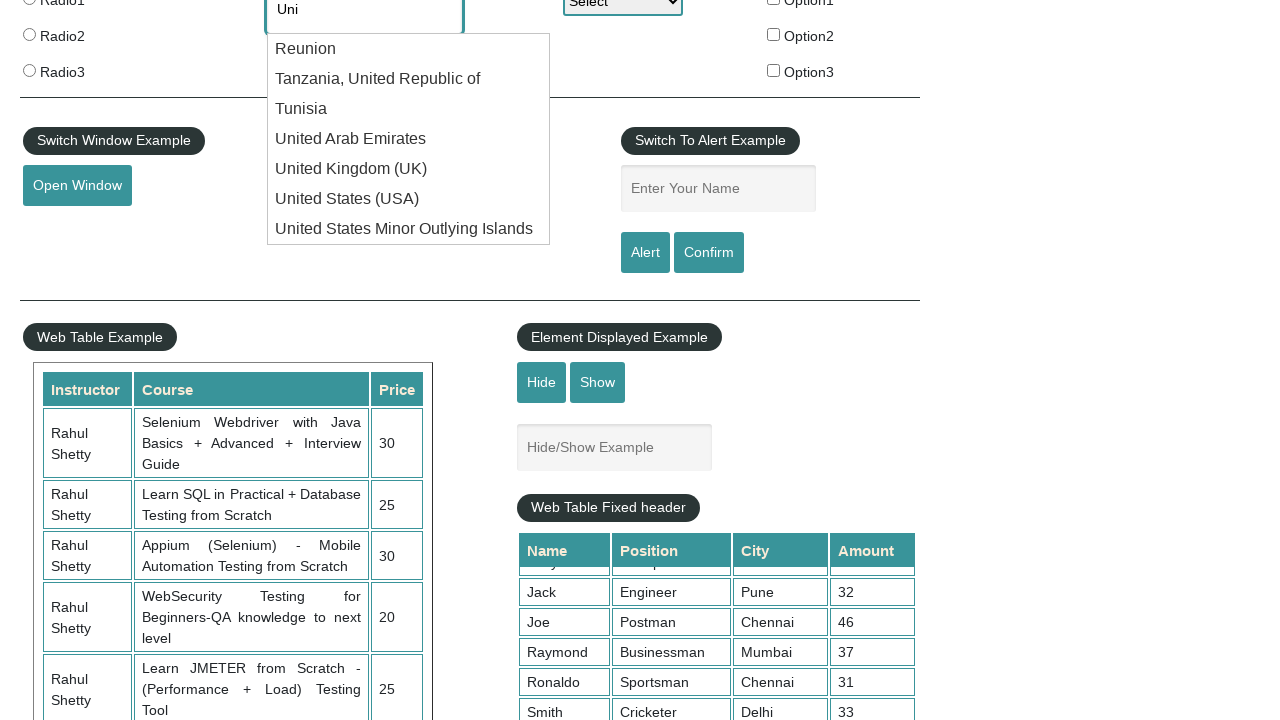

Pressed ArrowDown key to select from autocomplete dropdown on xpath=//*[@id='autocomplete']
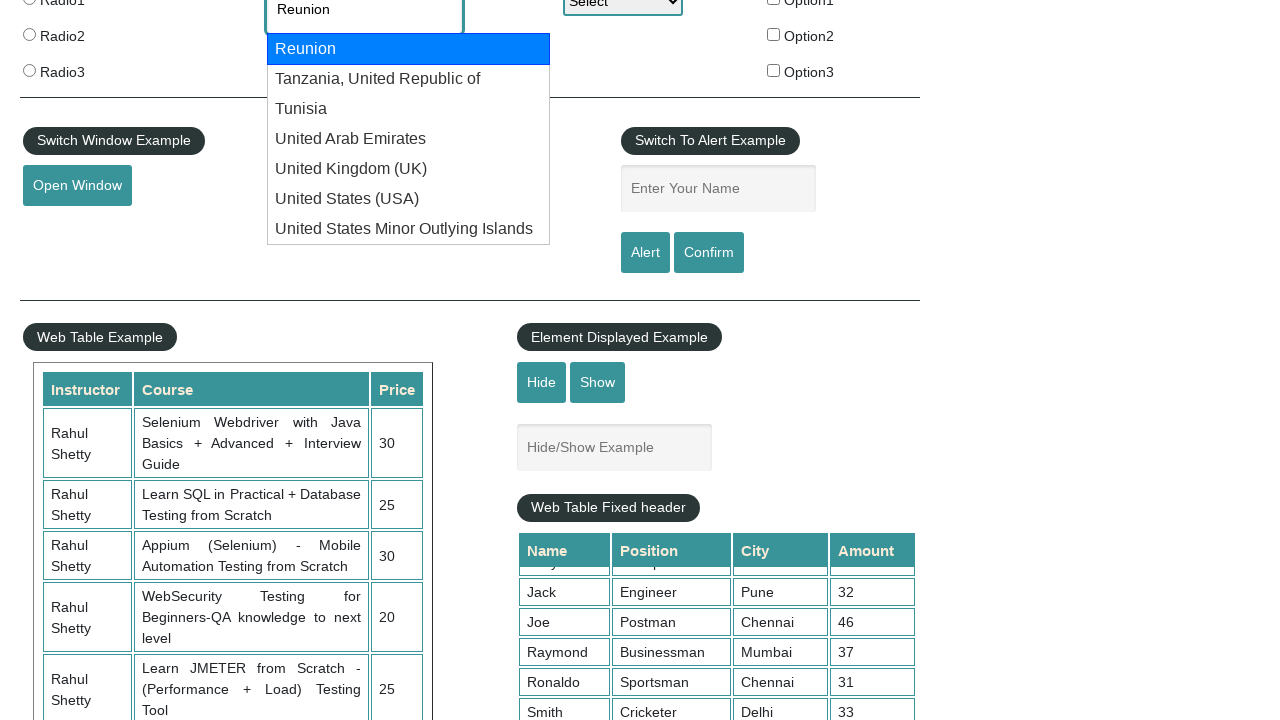

Retrieved autocomplete field value after selection: 'None'
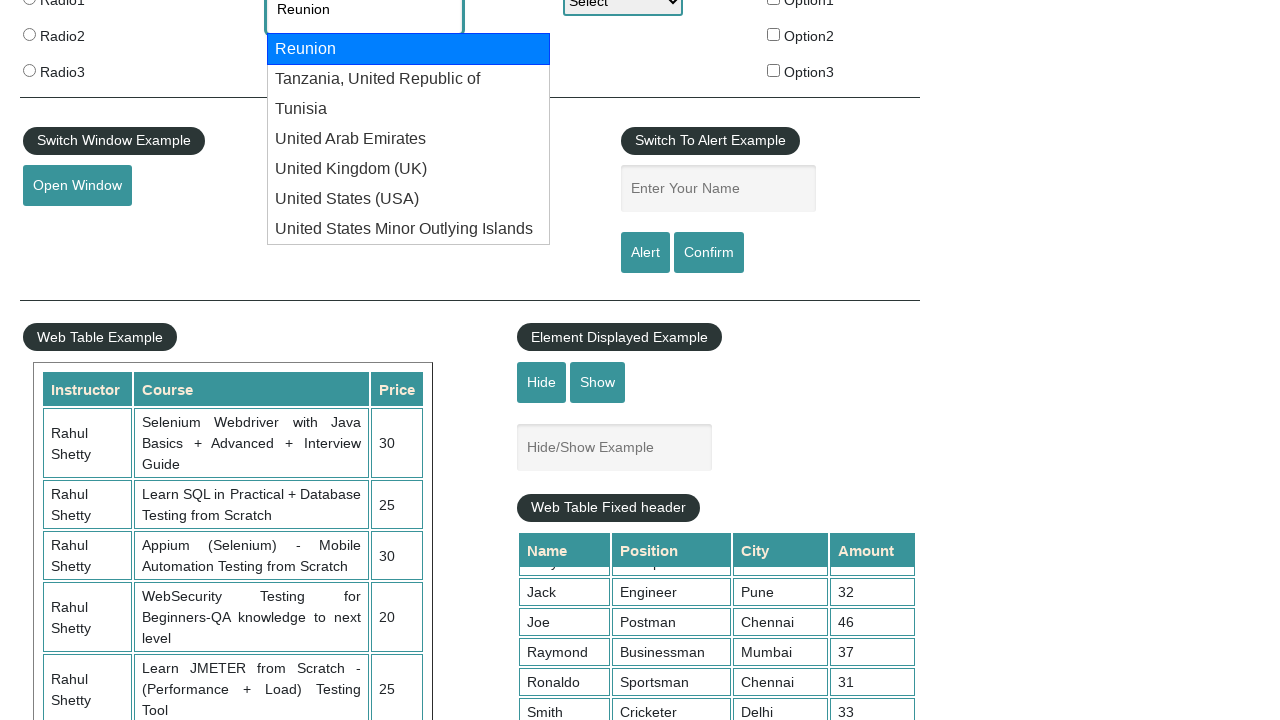

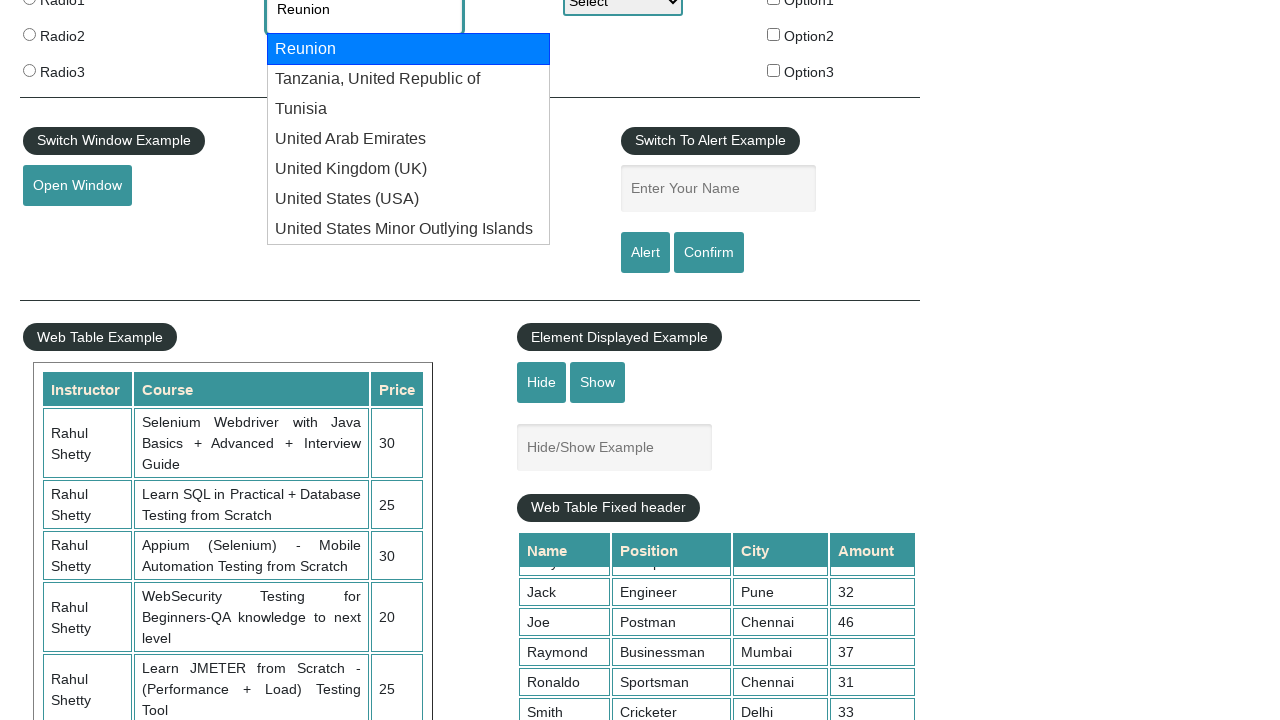